Tests dropdown selection functionality by selecting an option from a dropdown menu

Starting URL: https://the-internet.herokuapp.com/dropdown

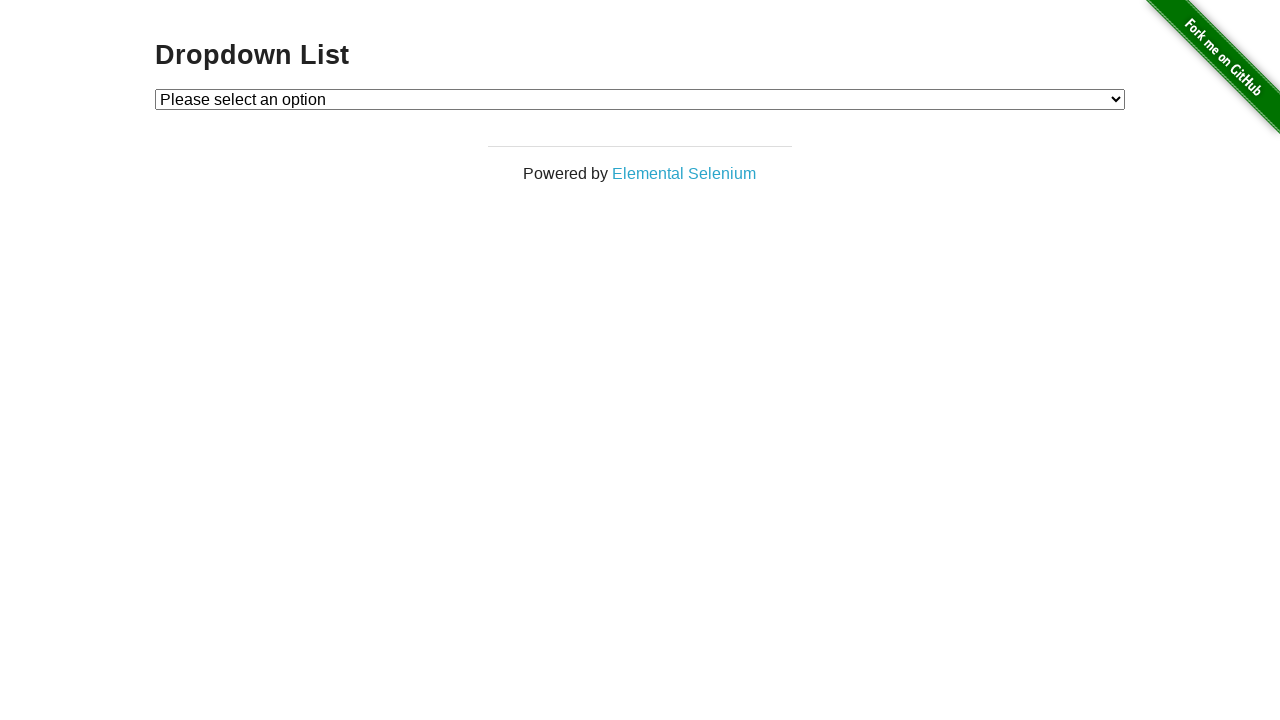

Navigated to dropdown selection page
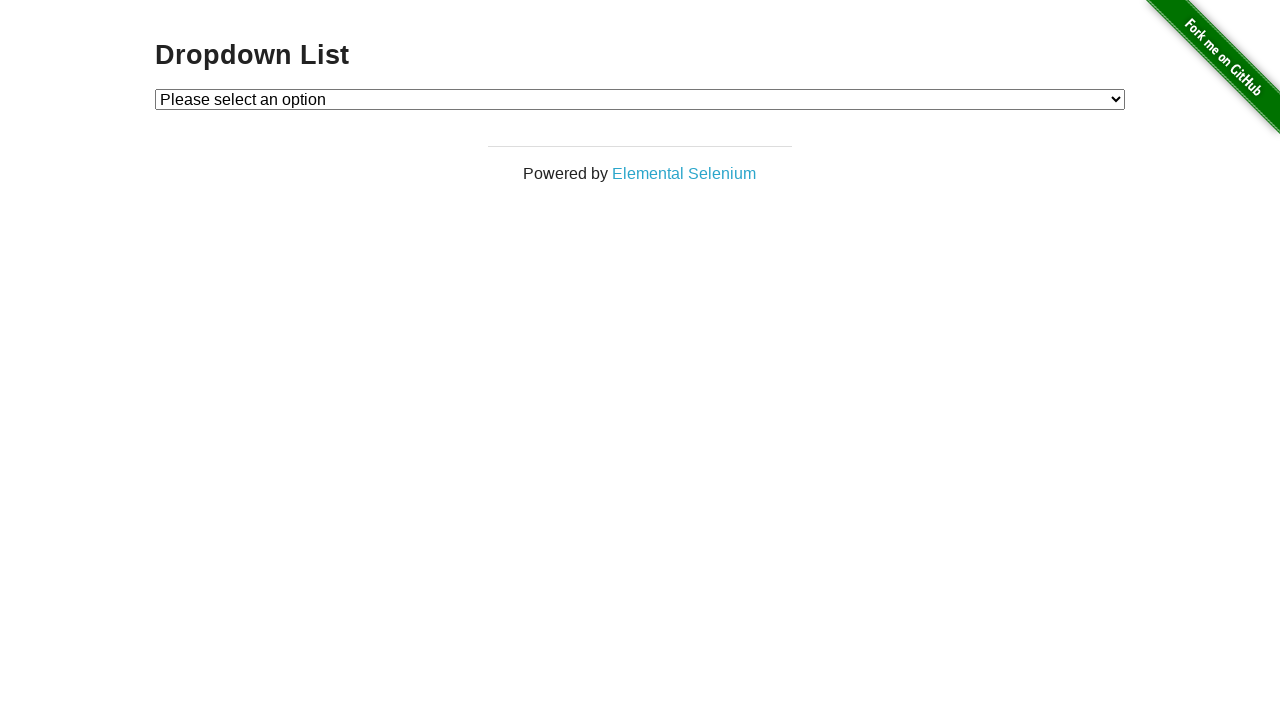

Selected option 2 from the dropdown menu on #dropdown
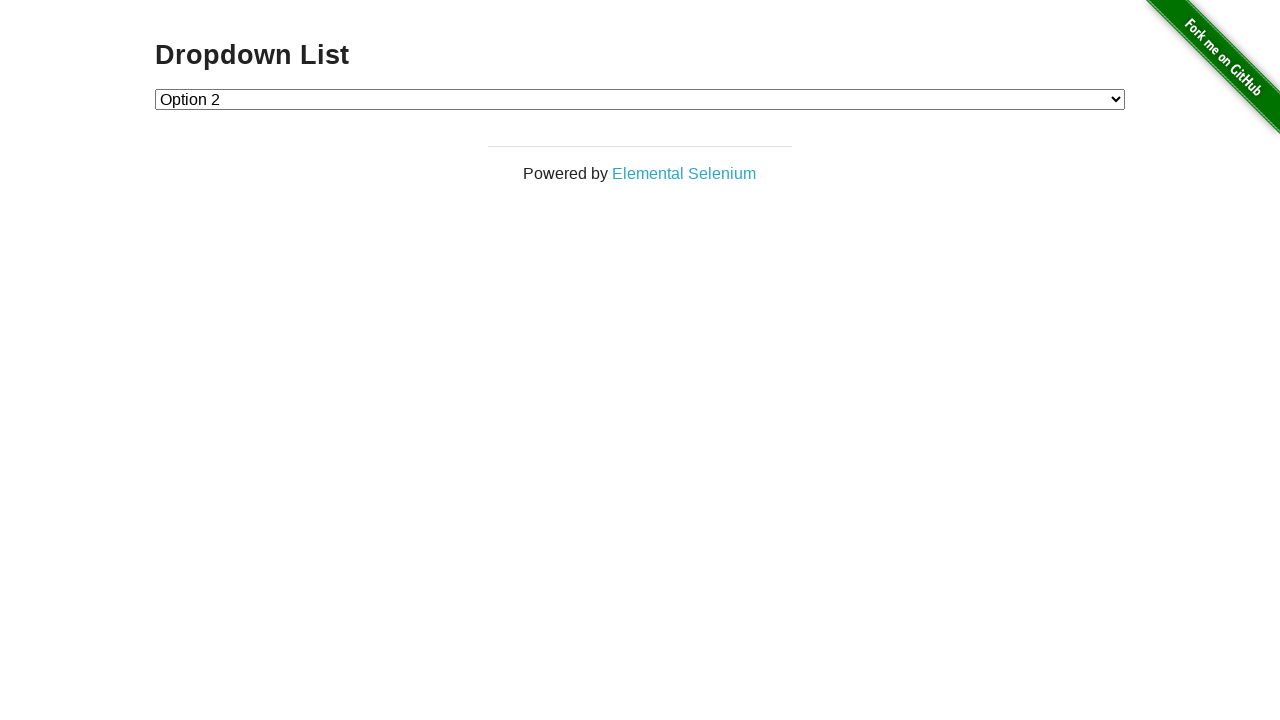

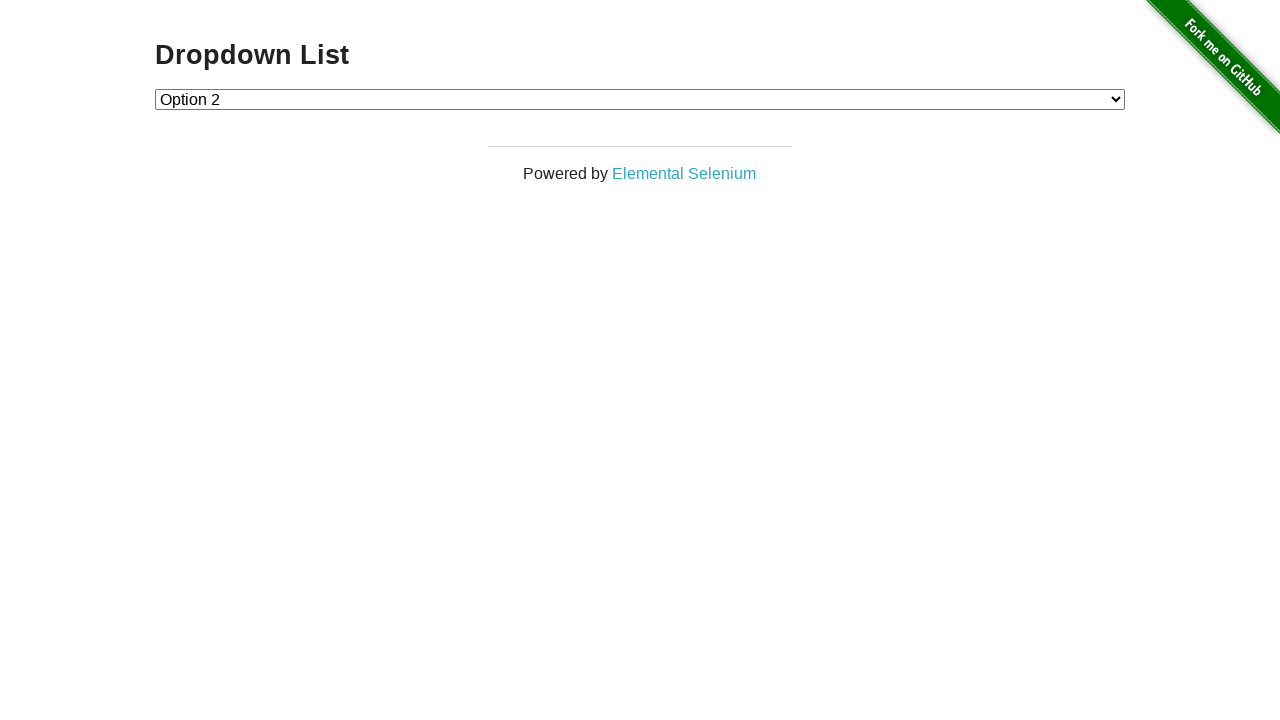